Tests form interaction by clicking a button to trigger an alert, accepting the alert, and then filling in a form input field

Starting URL: http://mdn.github.io/learning-area/tools-testing/cross-browser-testing/accessibility/native-keyboard-accessibility.html

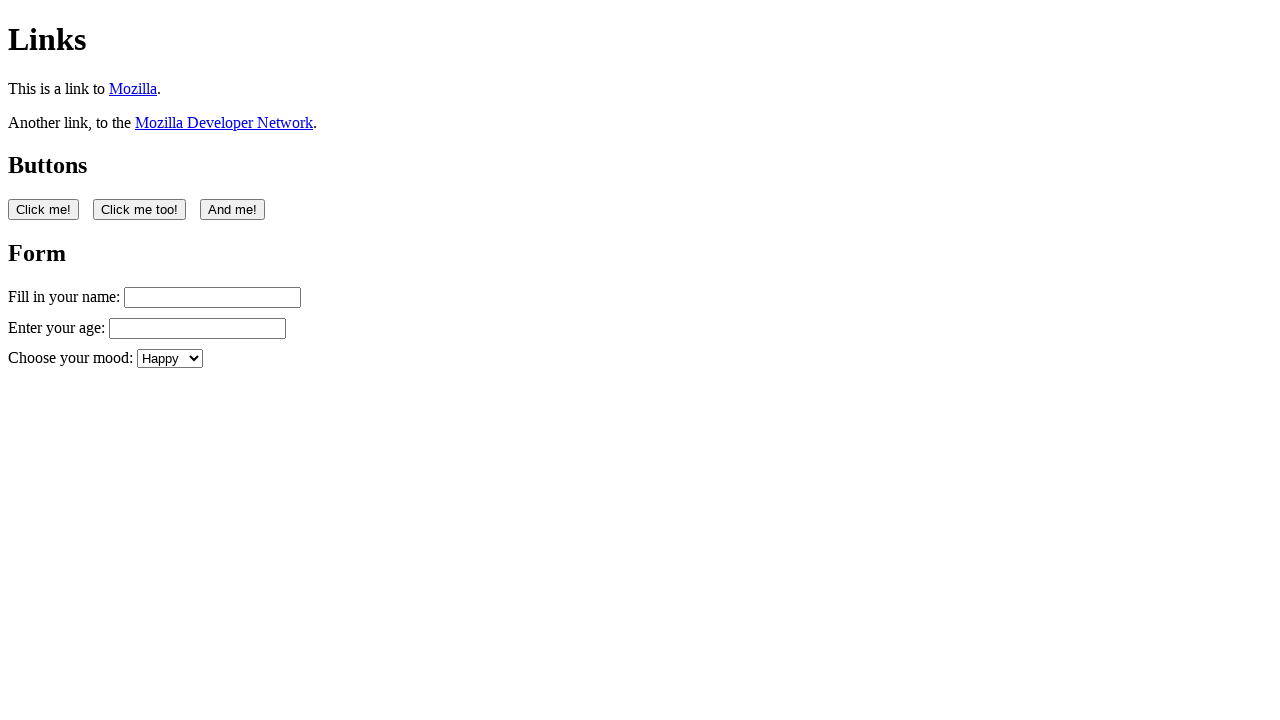

Clicked the first button on the page to trigger alert at (44, 209) on button:nth-of-type(1)
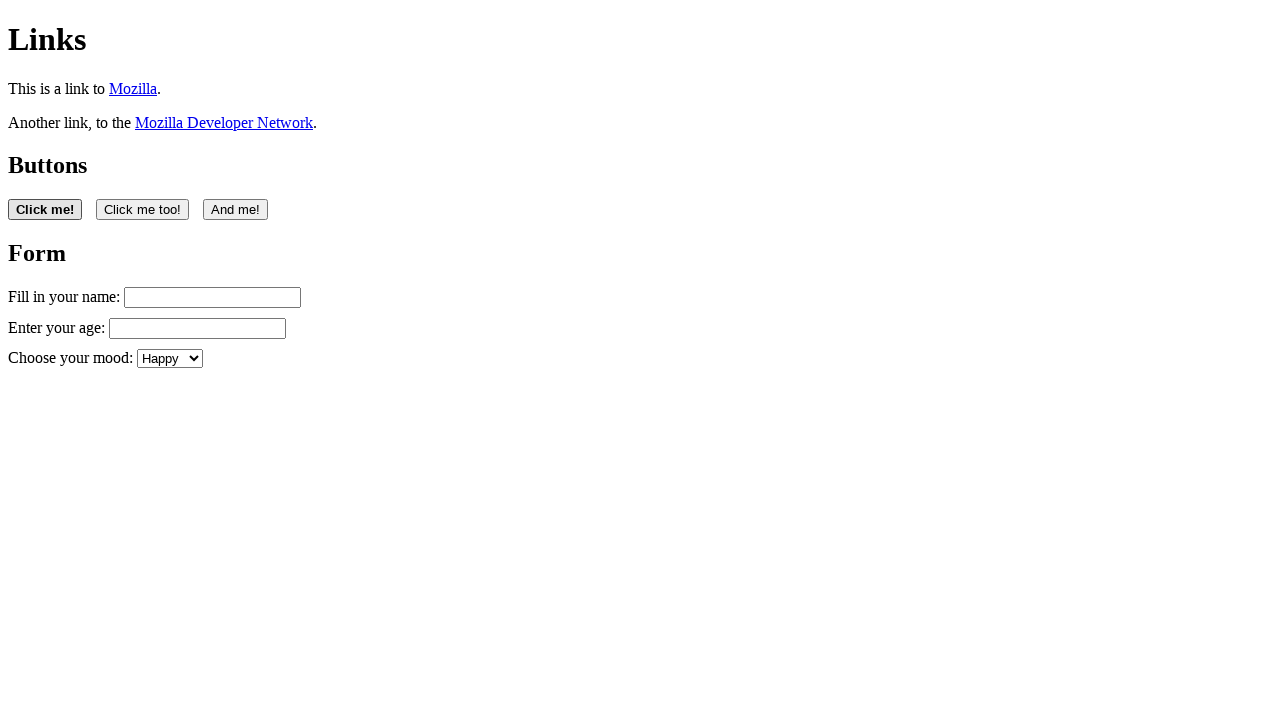

Set up dialog handler to accept alerts
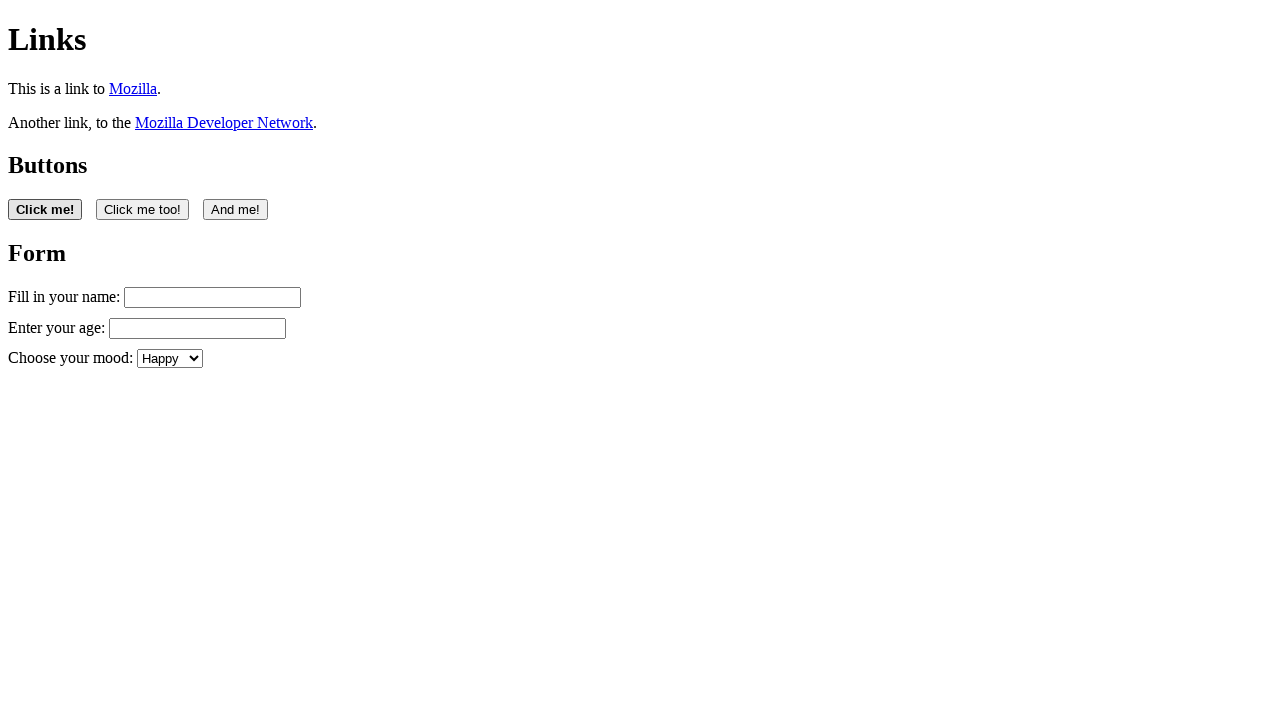

Waited 2 seconds for alert and interactions to complete
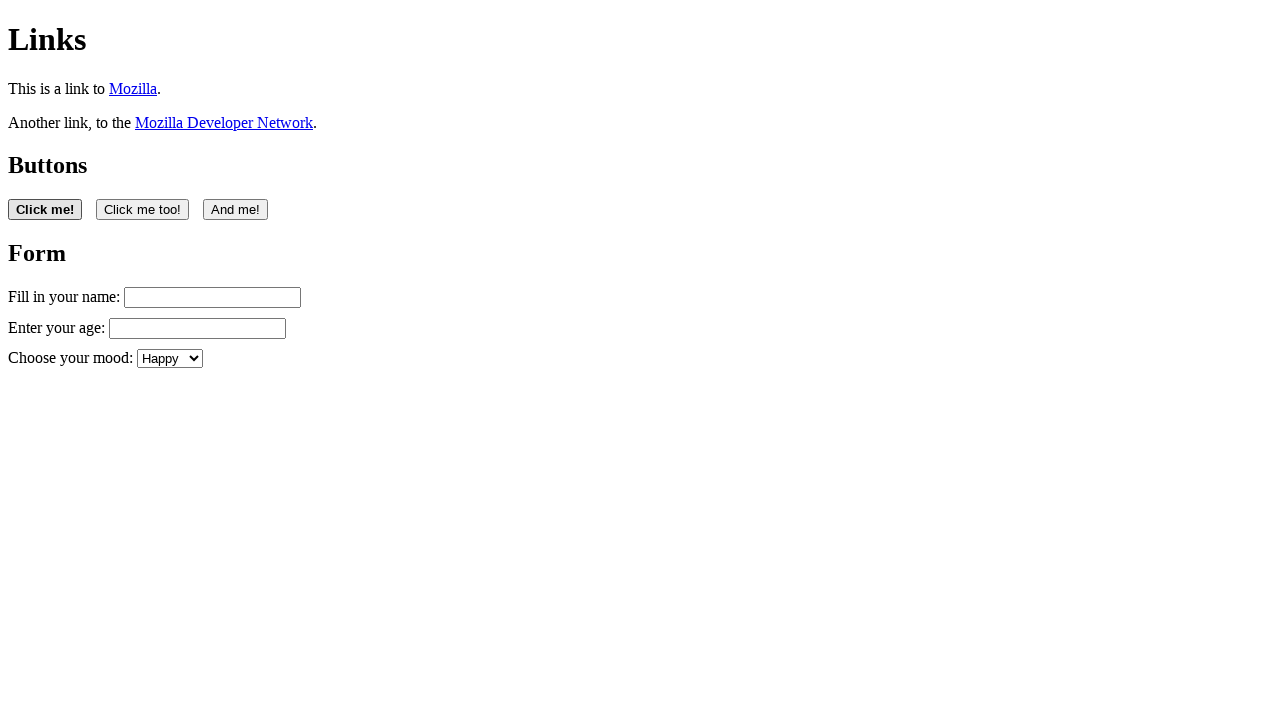

Filled name input field with 'Filling in my form' on #name
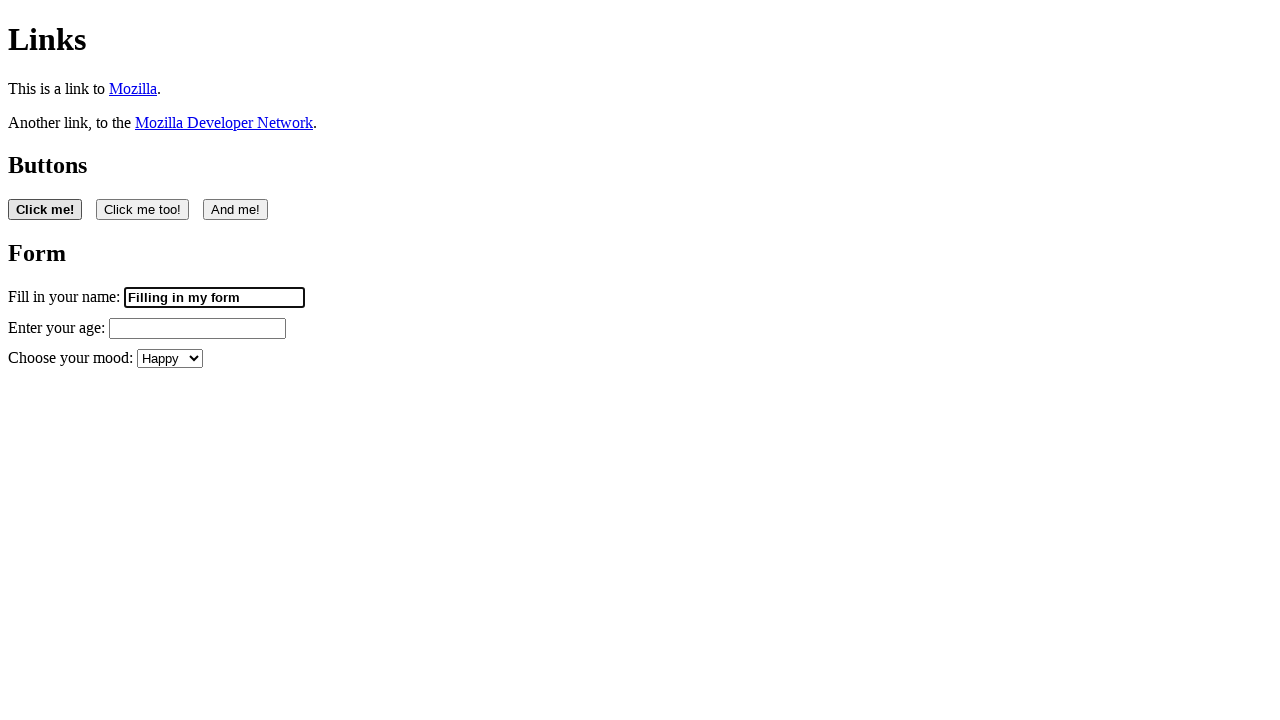

Retrieved value from name input field
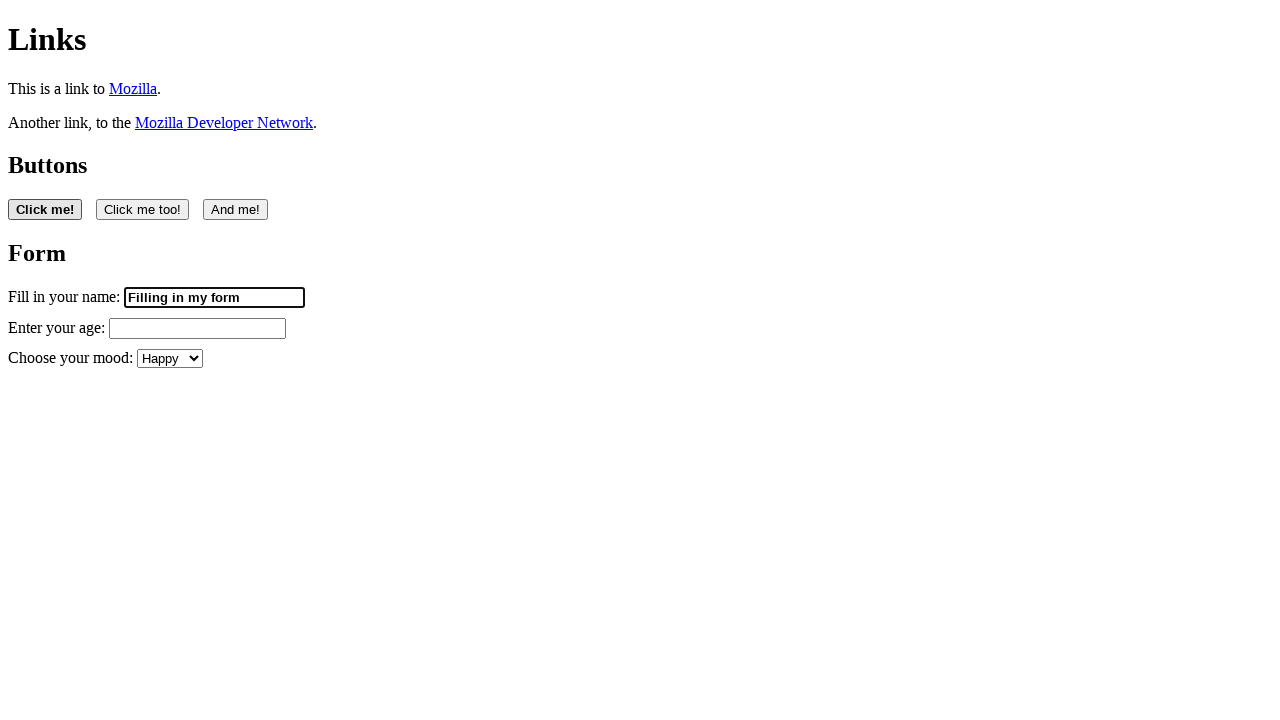

Verified form input is editable and contains value
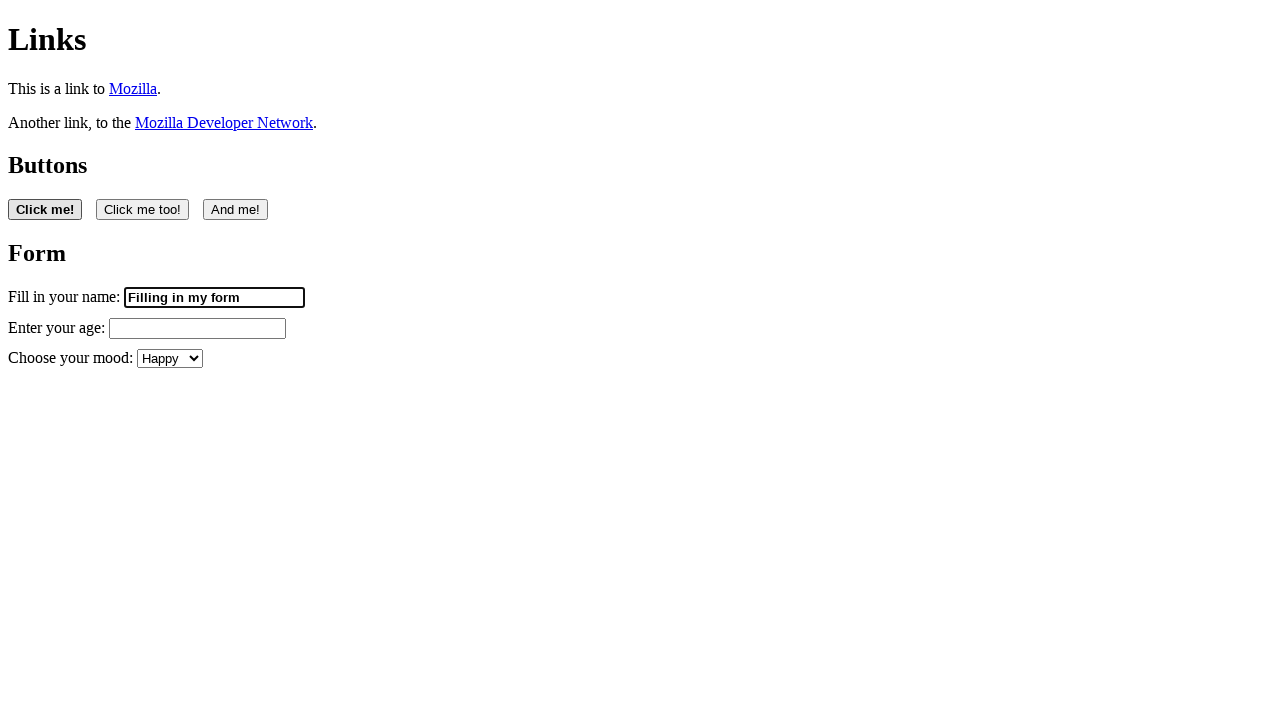

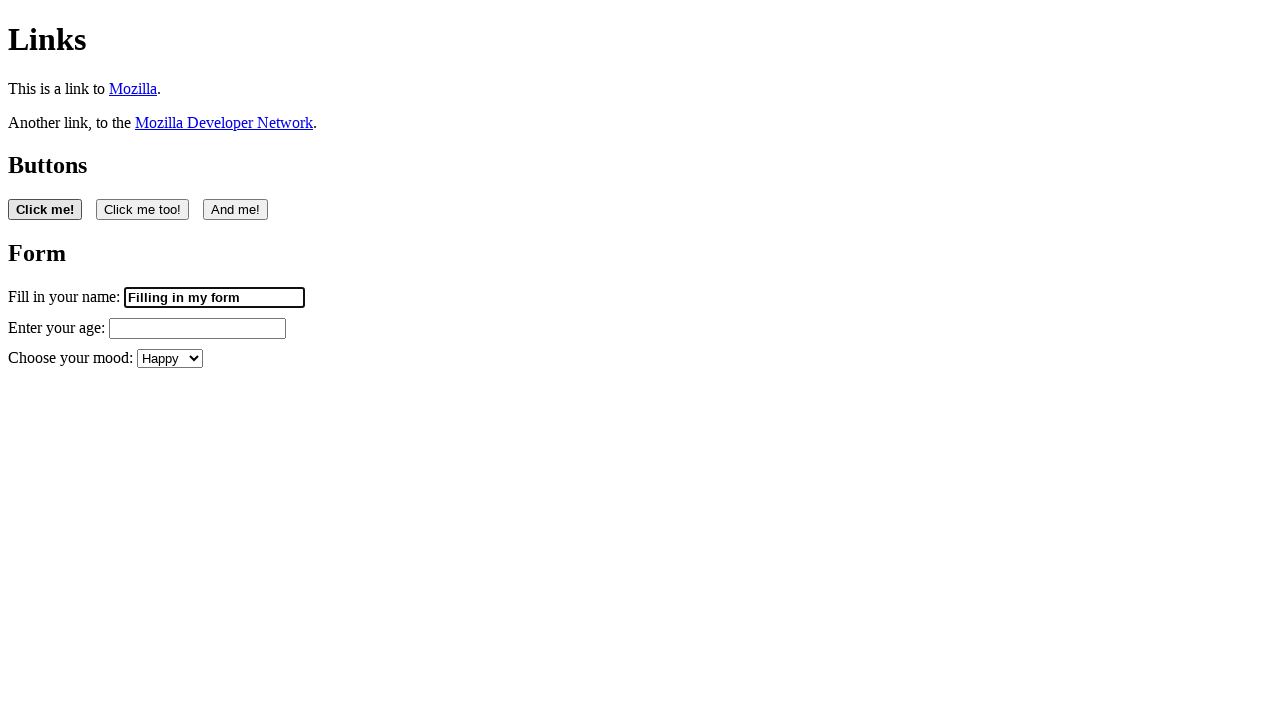